Tests dropdown functionality by selecting options from both a standard select dropdown and a custom dropdown menu

Starting URL: https://practice.cydeo.com/dropdown

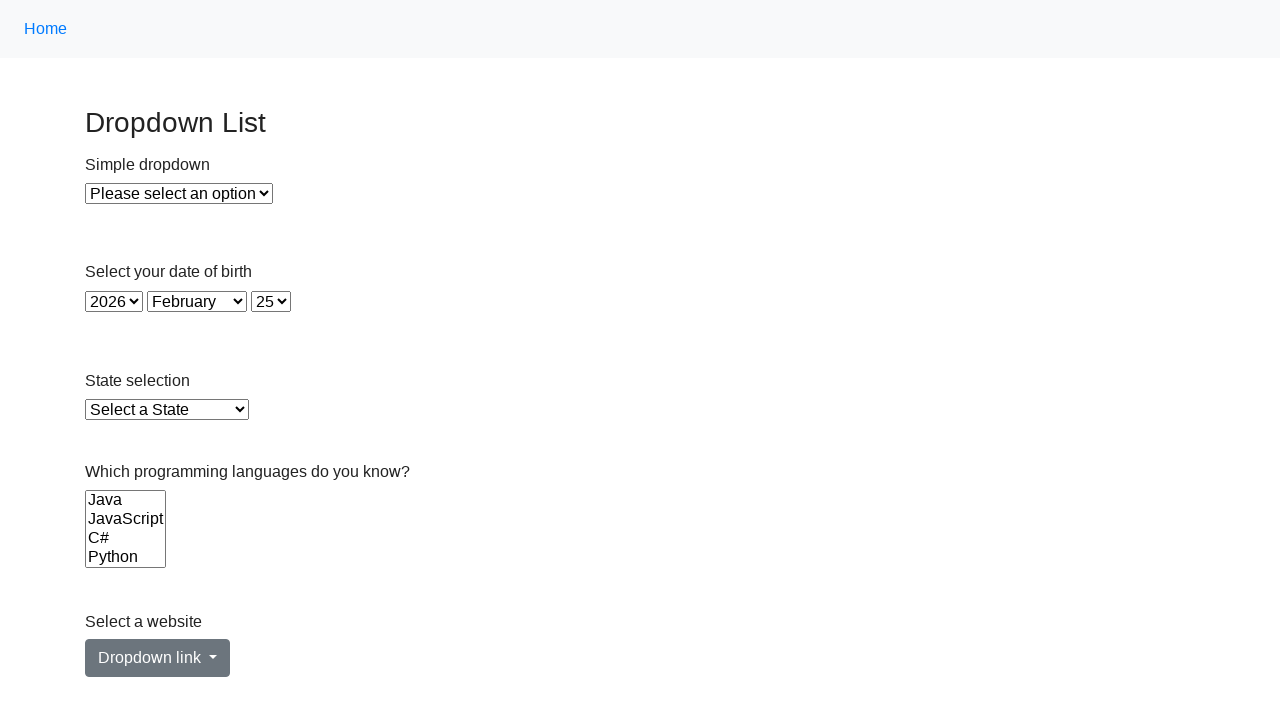

Located the standard select dropdown element
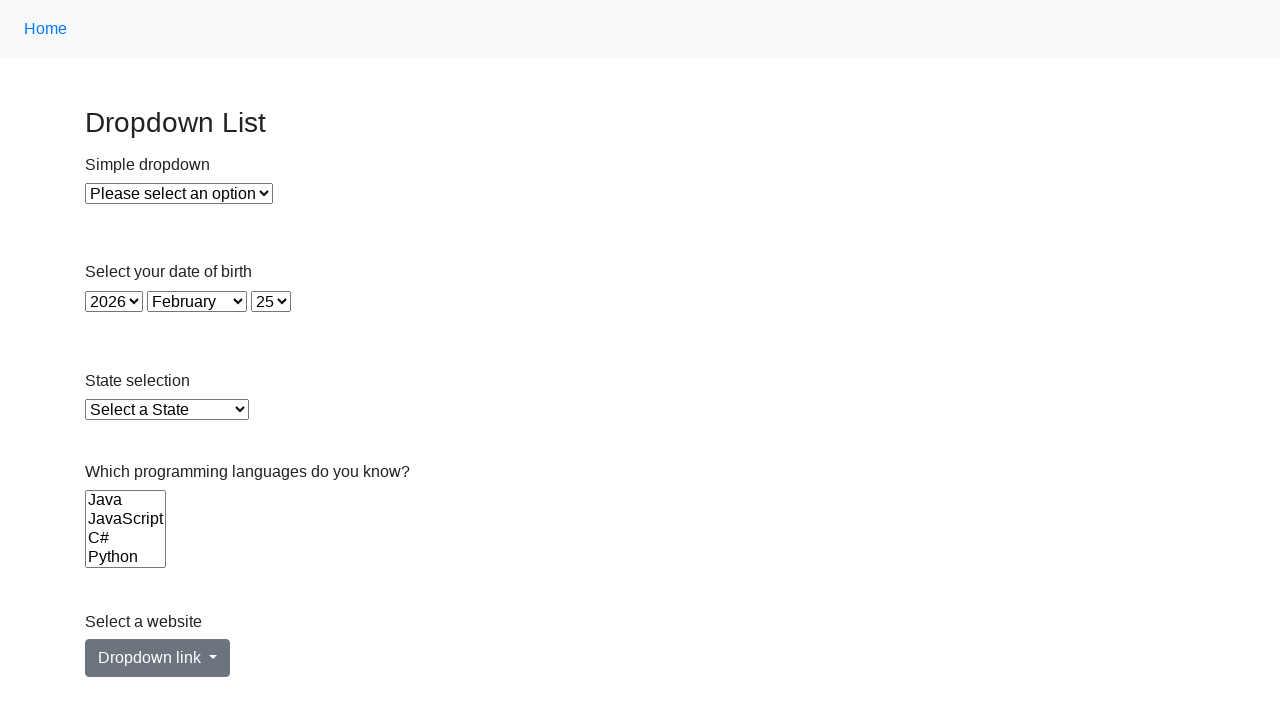

Retrieved all option elements from the dropdown
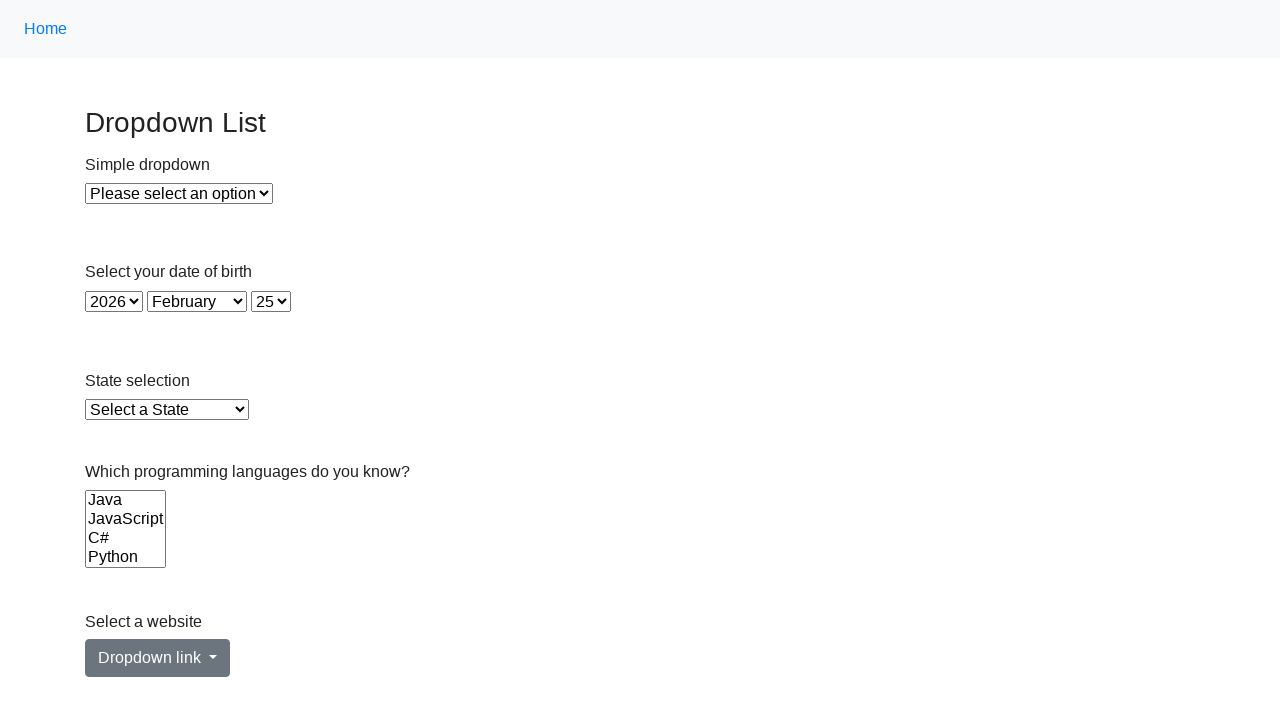

Printed all dropdown option texts for verification
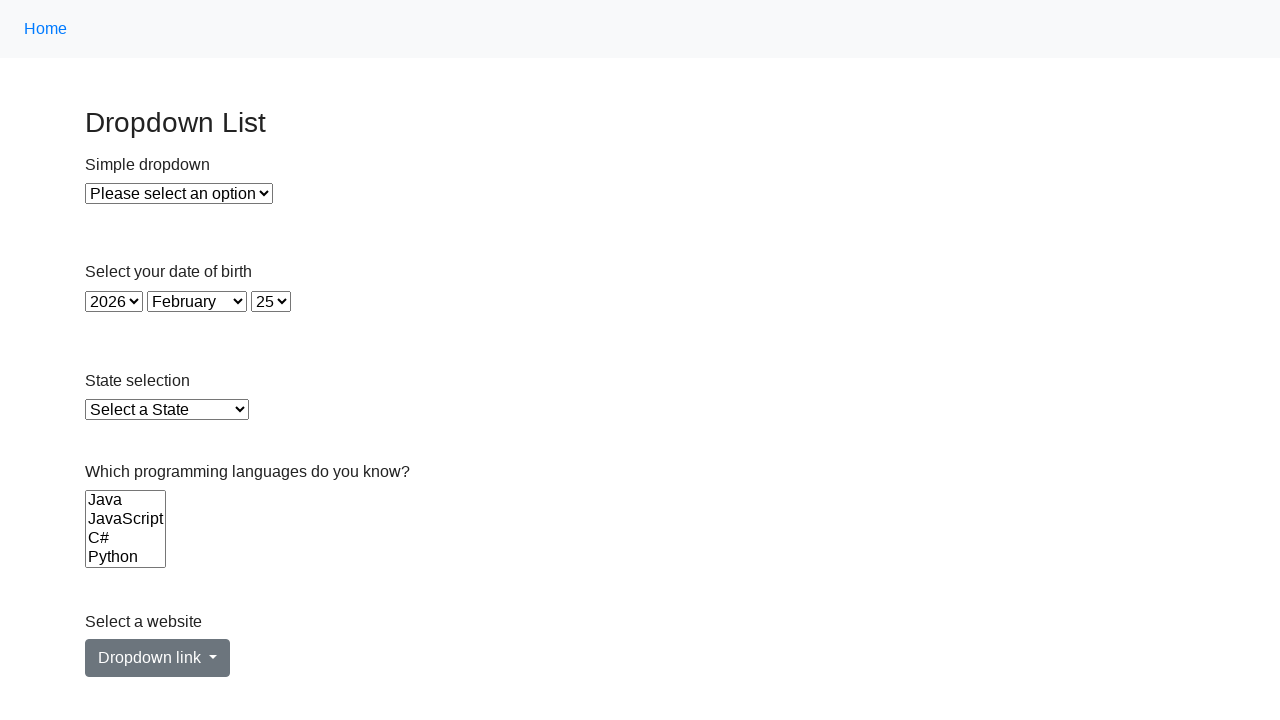

Clicked the custom dropdown menu link at (158, 658) on #dropdownMenuLink
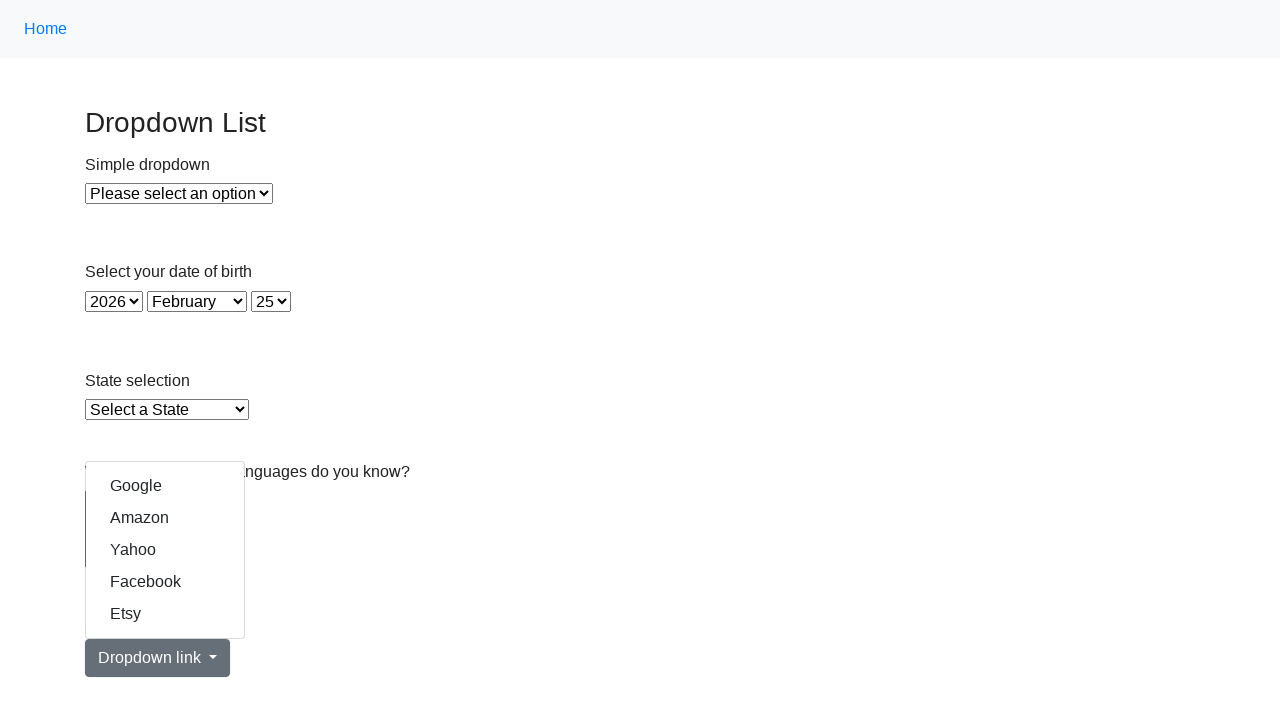

Selected Yahoo option from the custom dropdown menu at (165, 550) on a:text('Yahoo')
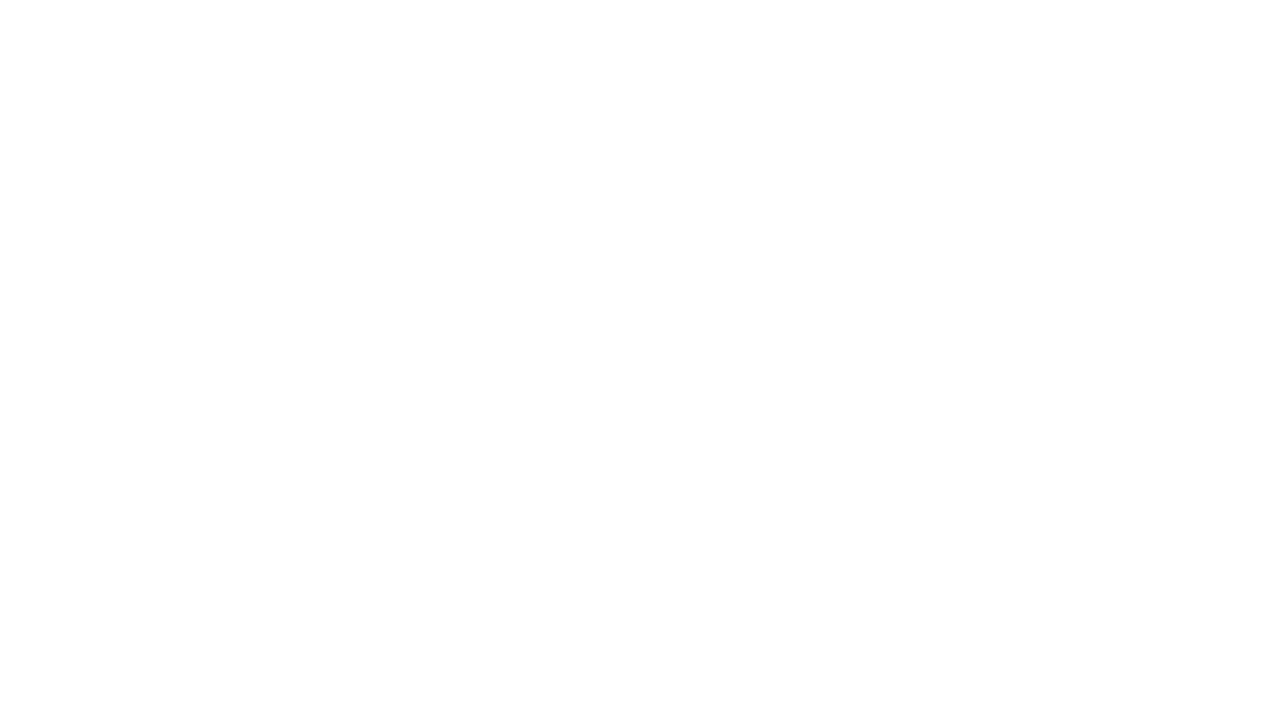

Waited for page navigation to complete after selecting Yahoo
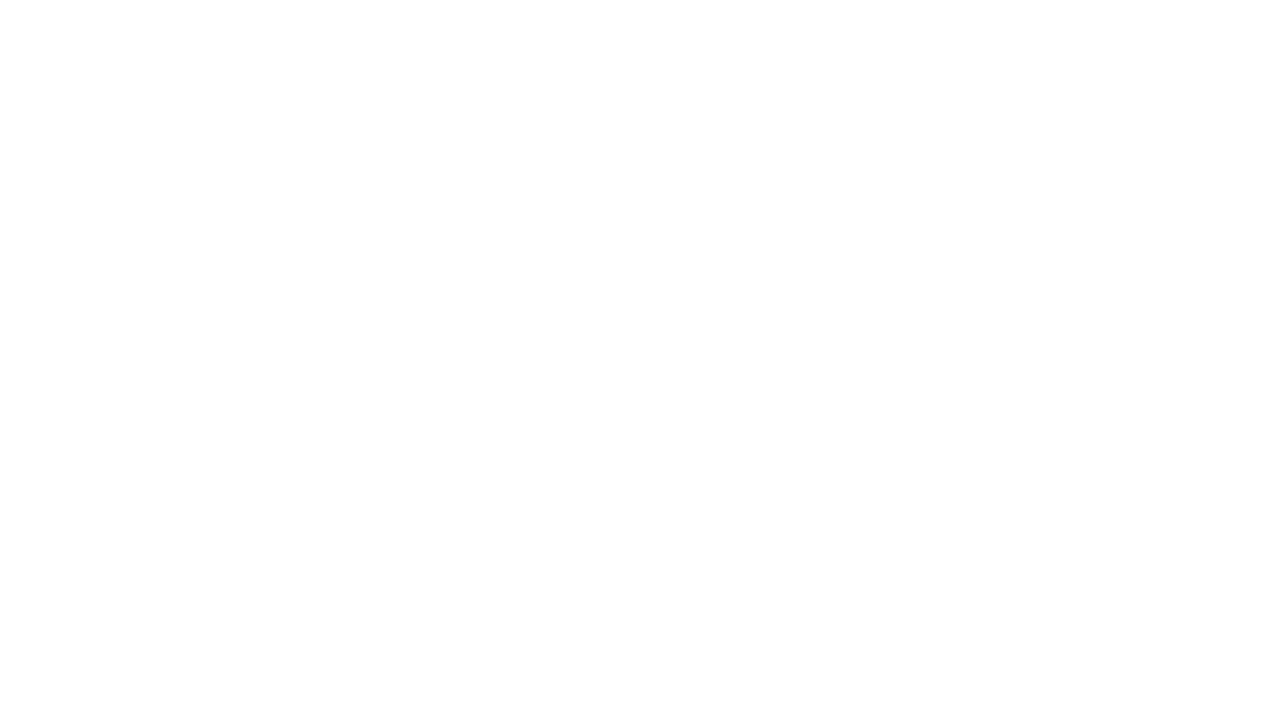

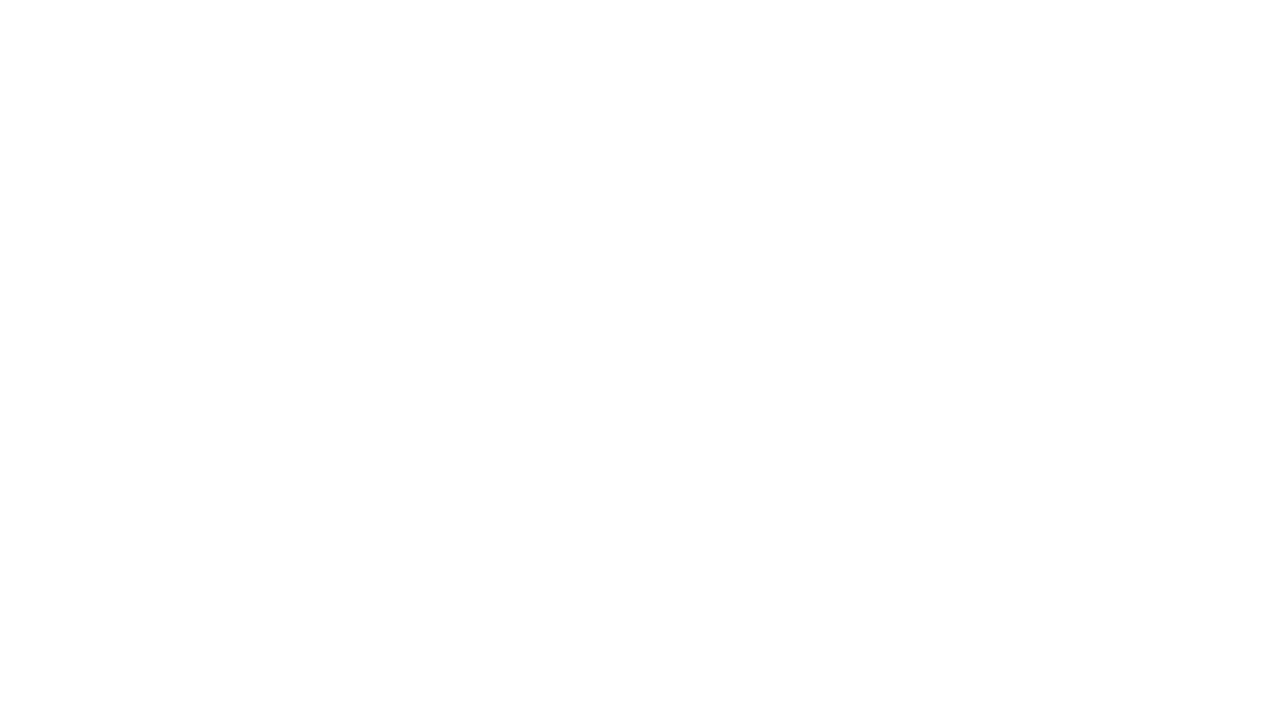